Tests enabling and disabling of text input field by clicking Enable and Disable buttons

Starting URL: https://the-internet.herokuapp.com/dynamic_controls

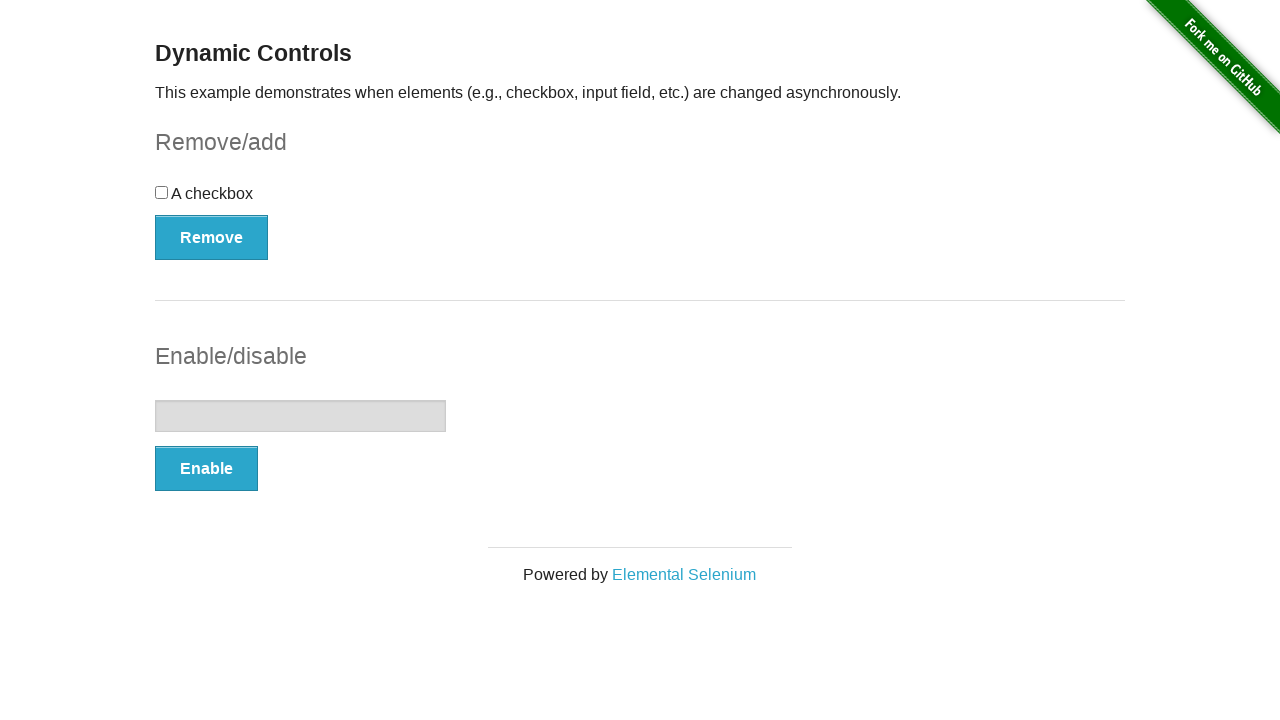

Clicked Enable button to enable text input field at (206, 469) on xpath=//button[contains(text(),'Enable')]
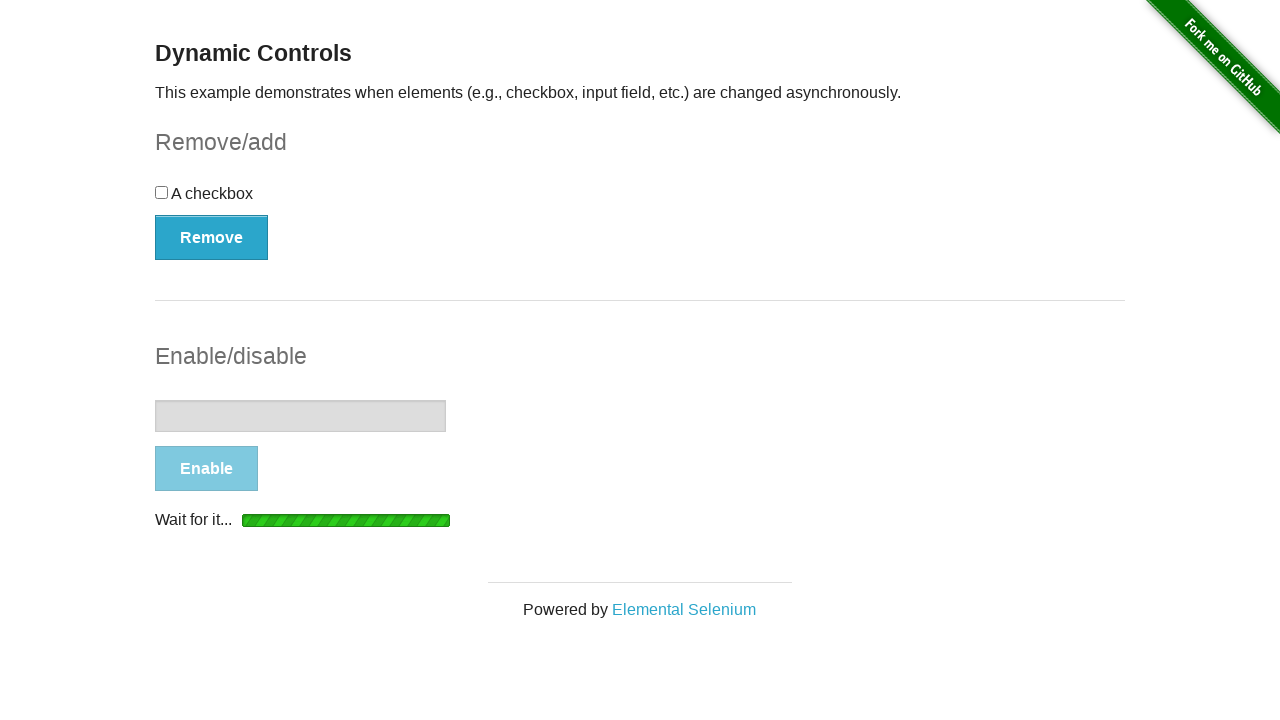

Verified 'It's enabled!' message appeared
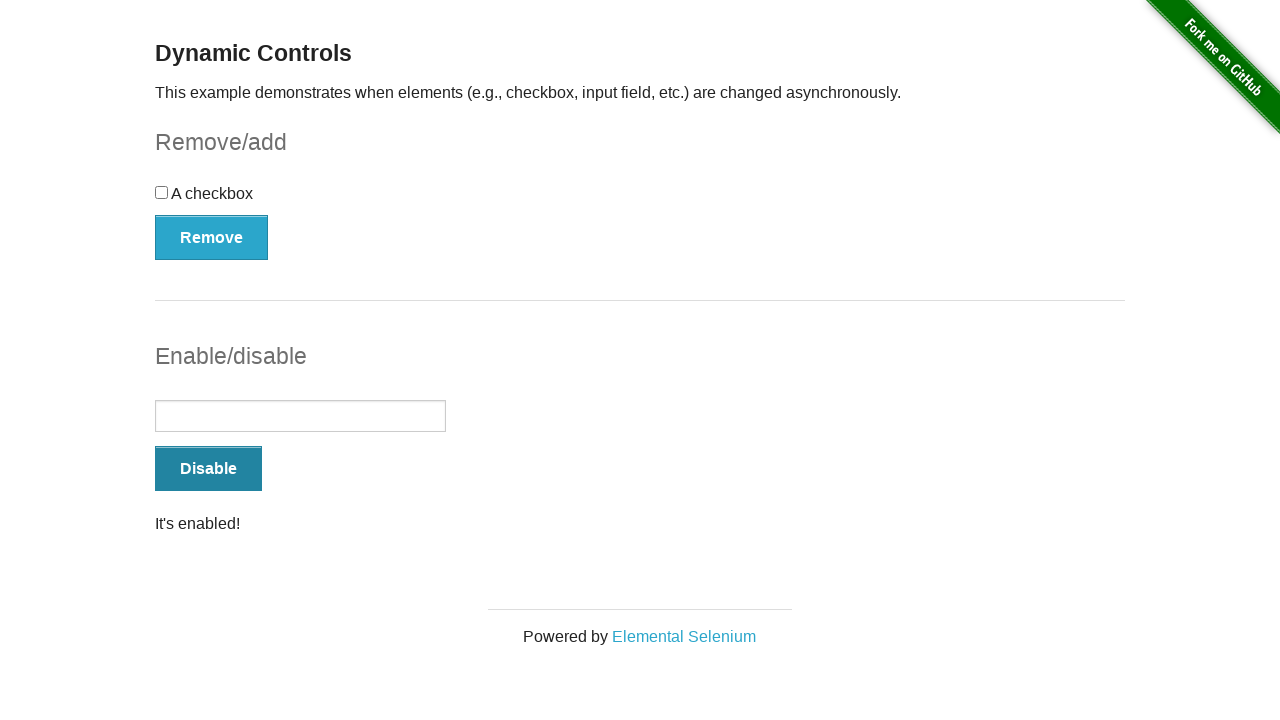

Clicked Disable button to disable text input field at (208, 469) on xpath=//button[normalize-space()='Disable']
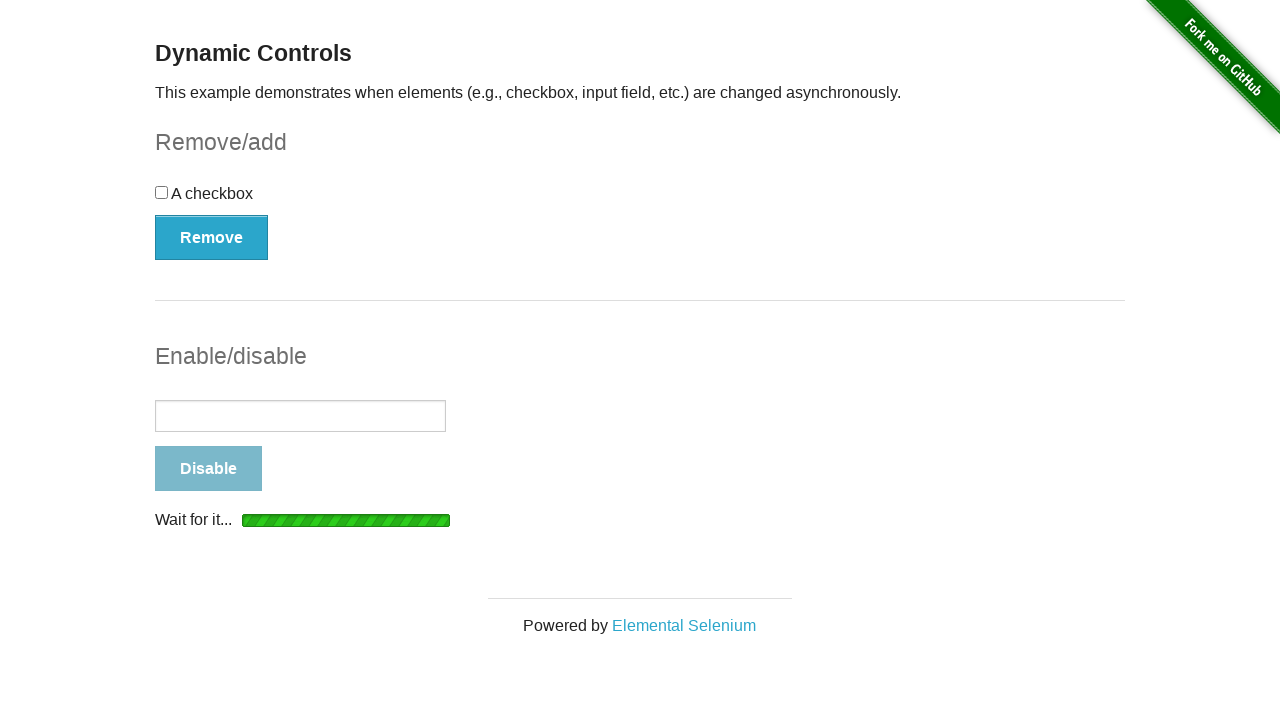

Verified 'It's disabled!' message appeared
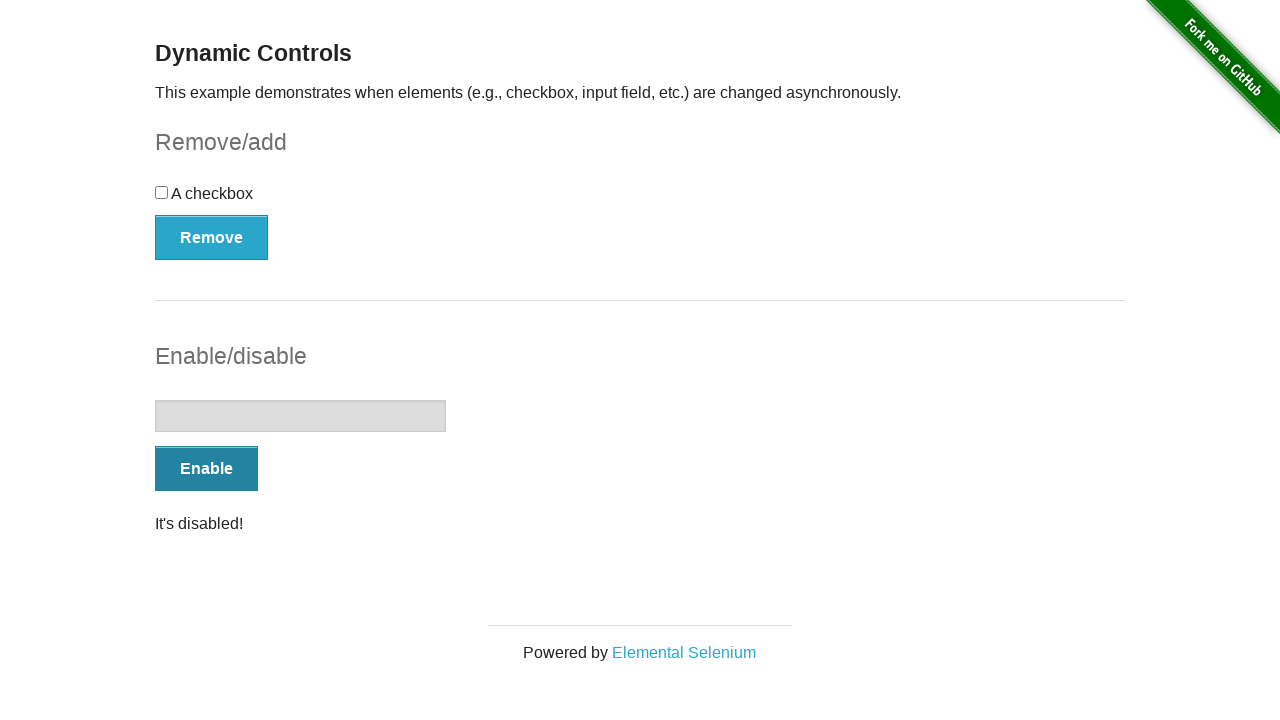

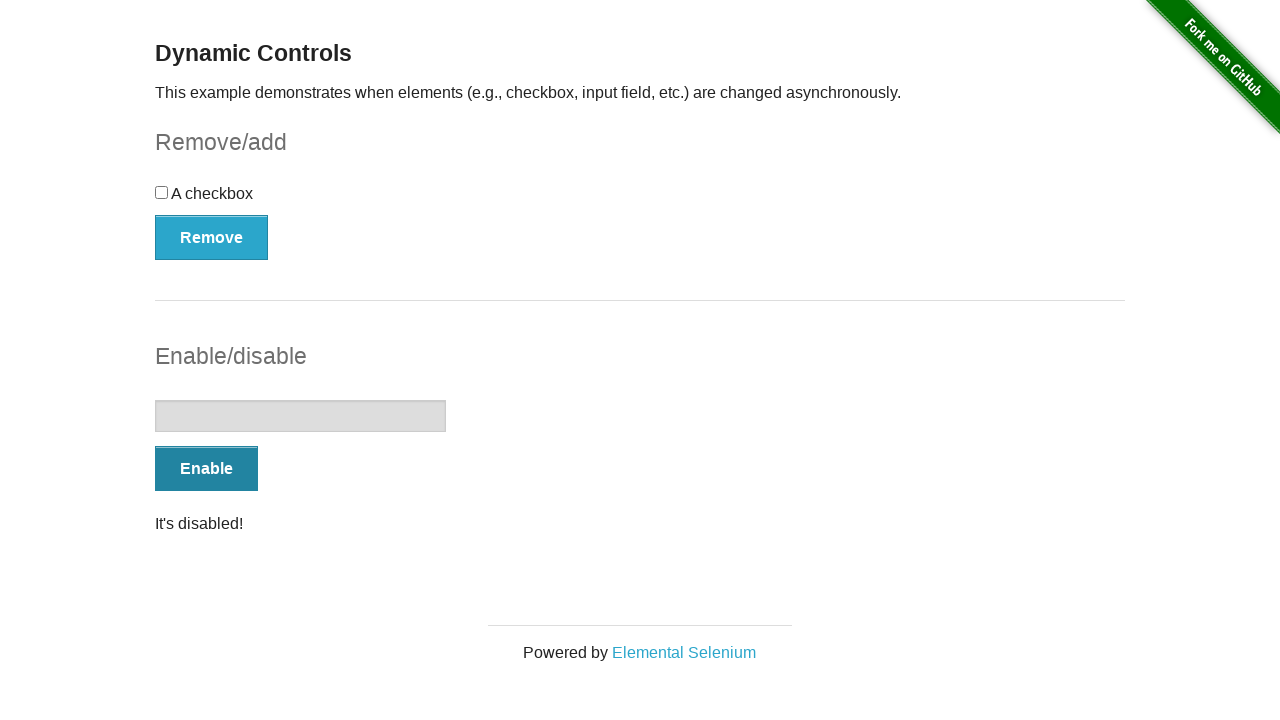